Tests multiple windows functionality by clicking a link to open a new window, switching to it, verifying the header text says "New Window", then closing it and switching back to the original window.

Starting URL: https://the-internet.herokuapp.com/

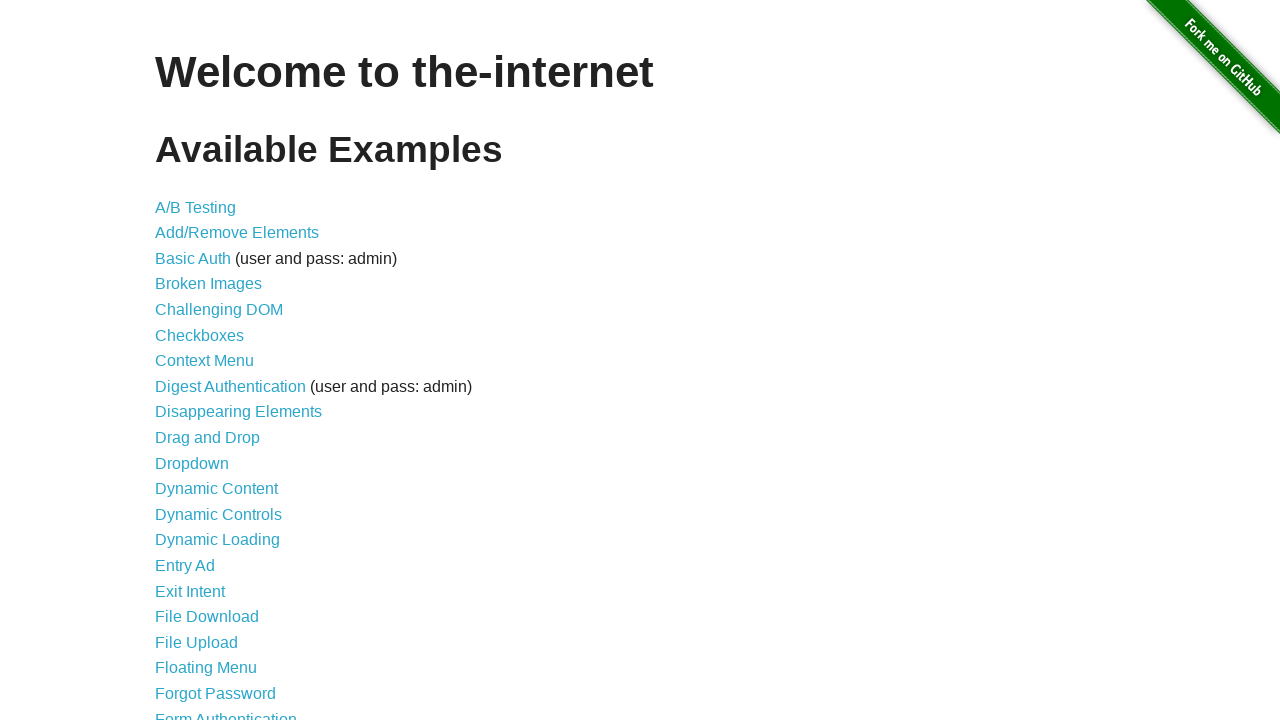

Clicked on 'Multiple Windows' link from homepage at (218, 369) on a:text('Multiple Windows')
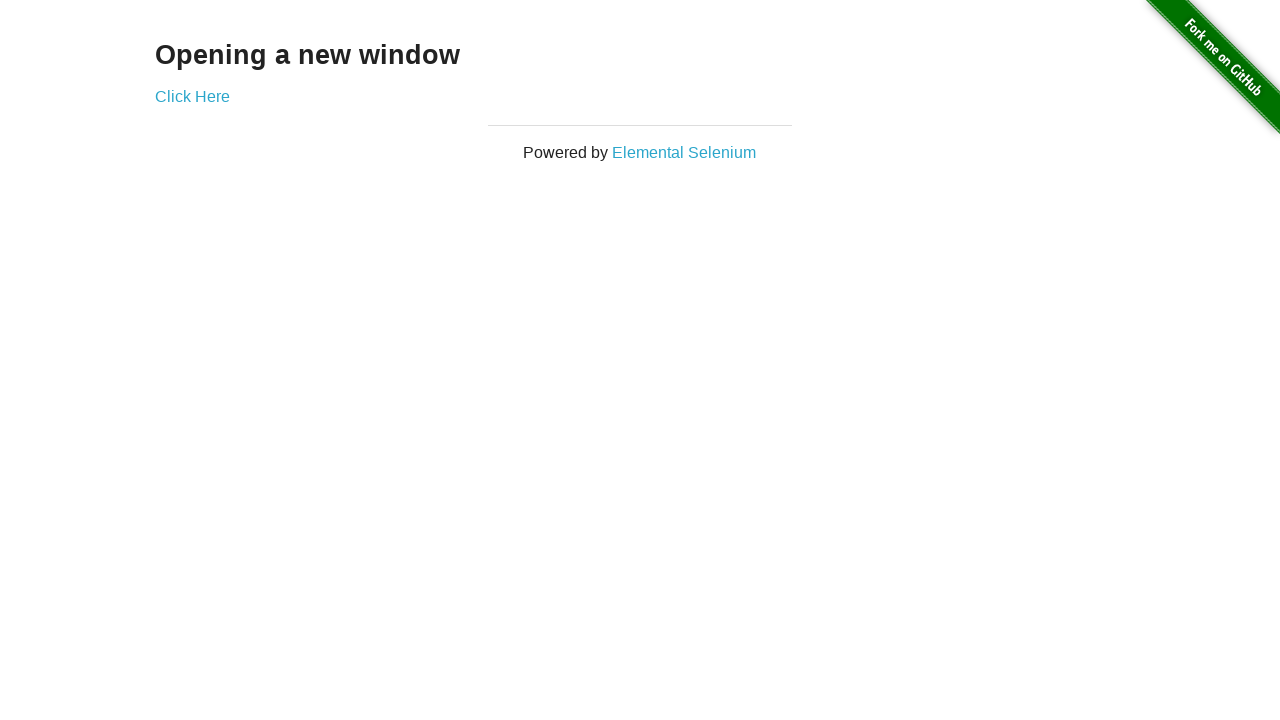

Multiple Windows page loaded with 'Click Here' link visible
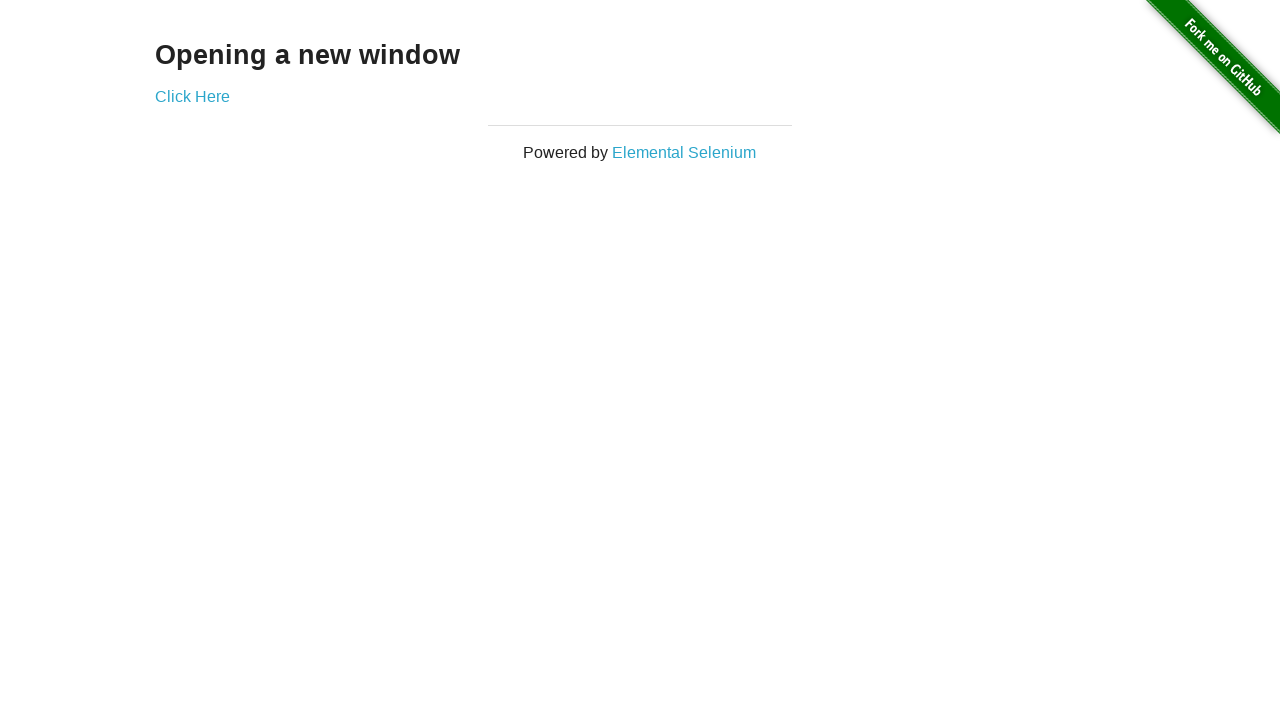

Stored reference to original page
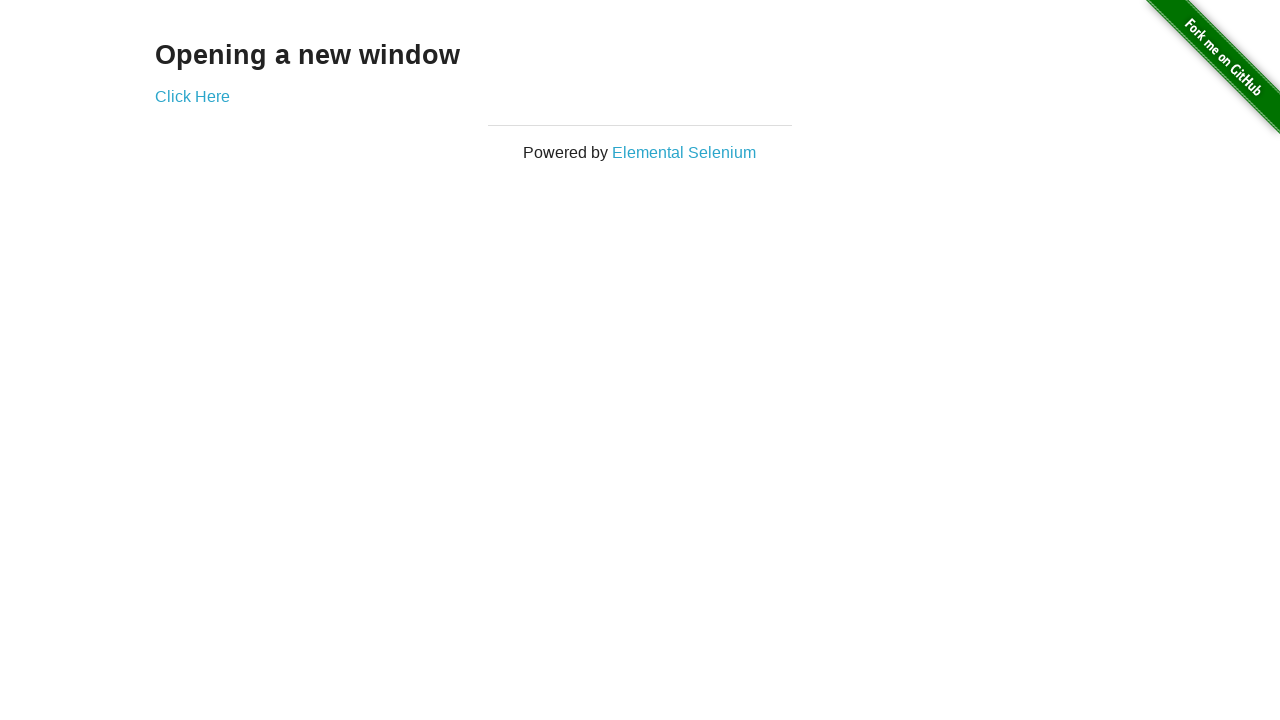

Clicked 'Click Here' link to open new window at (192, 96) on a:text('Click Here')
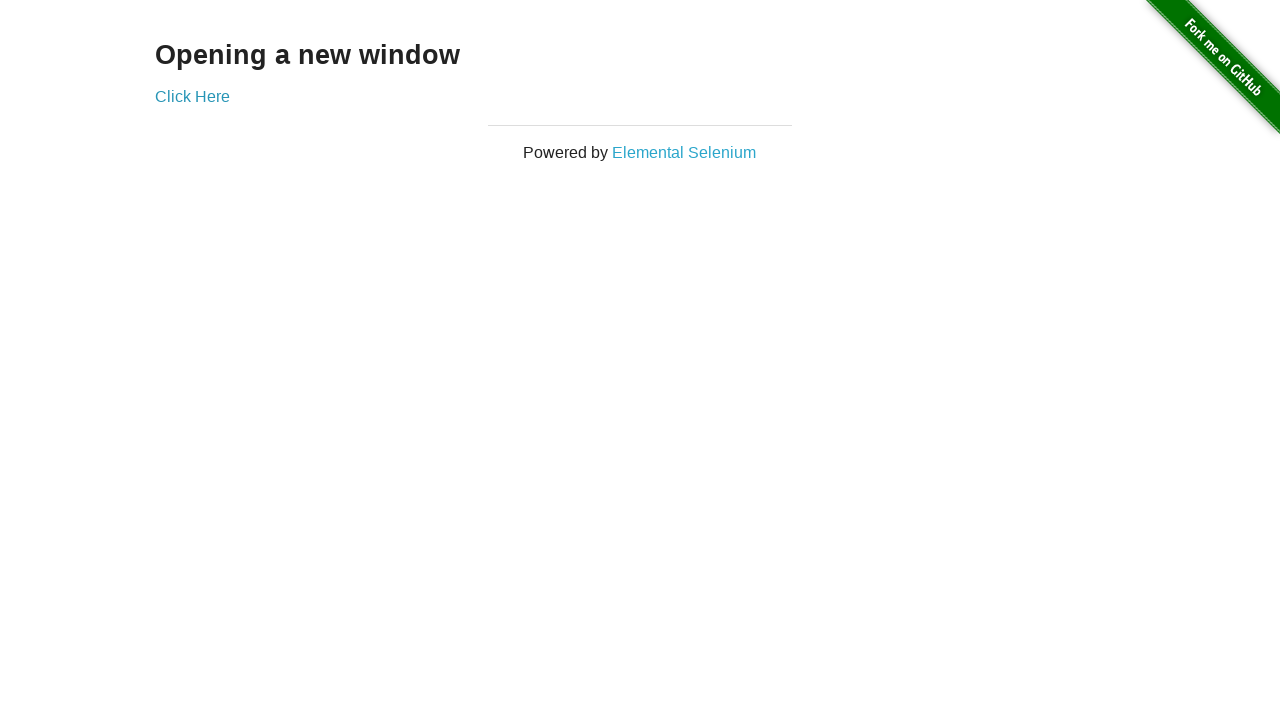

New window opened and fully loaded
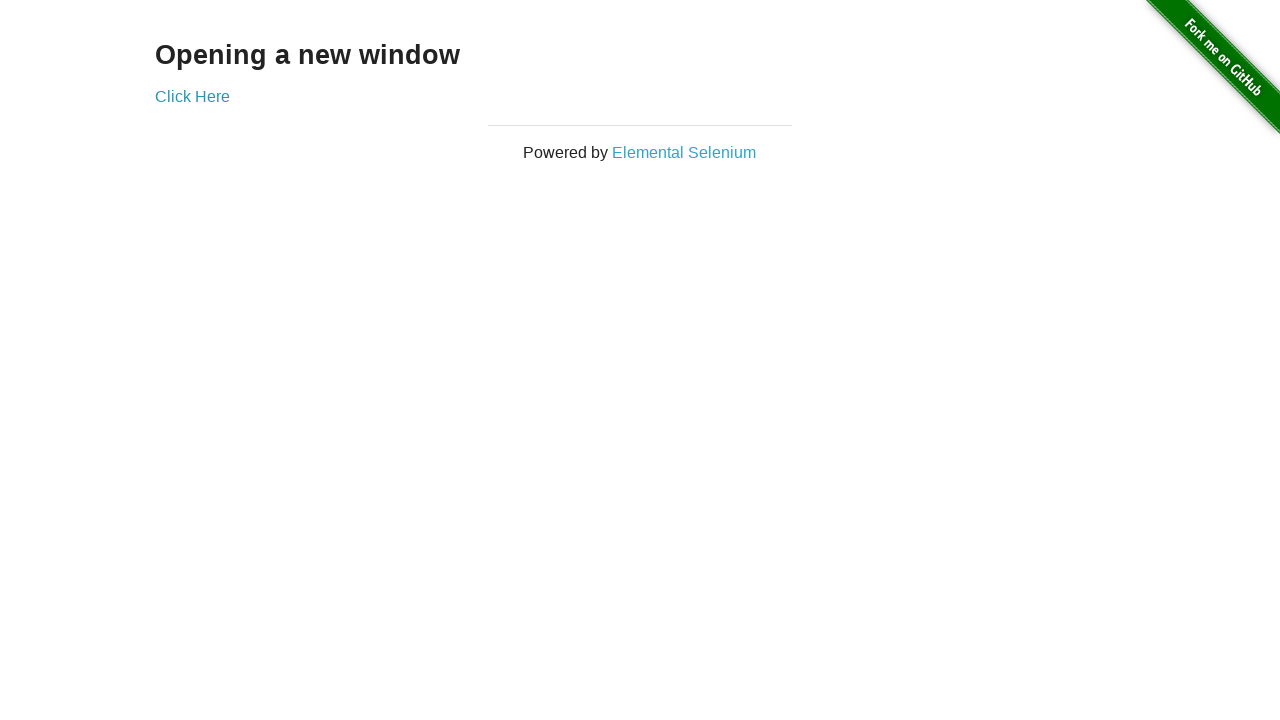

Verified new window header text is 'New Window'
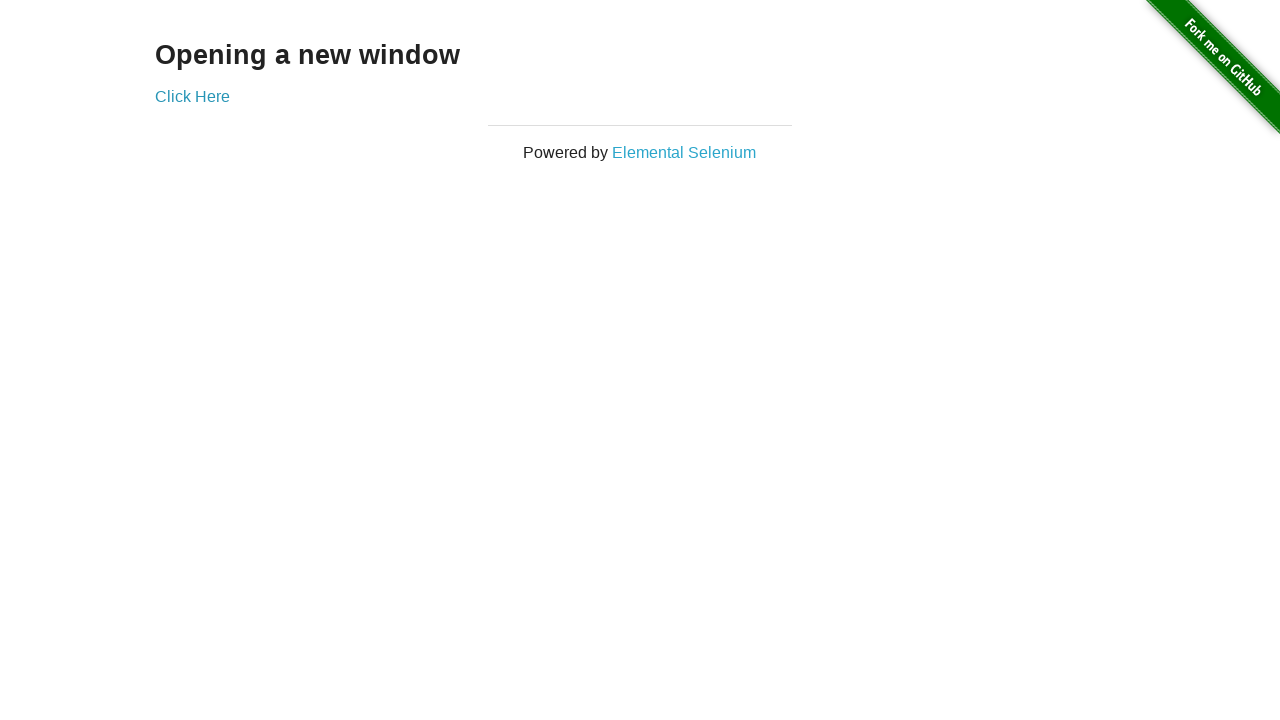

Closed the new window
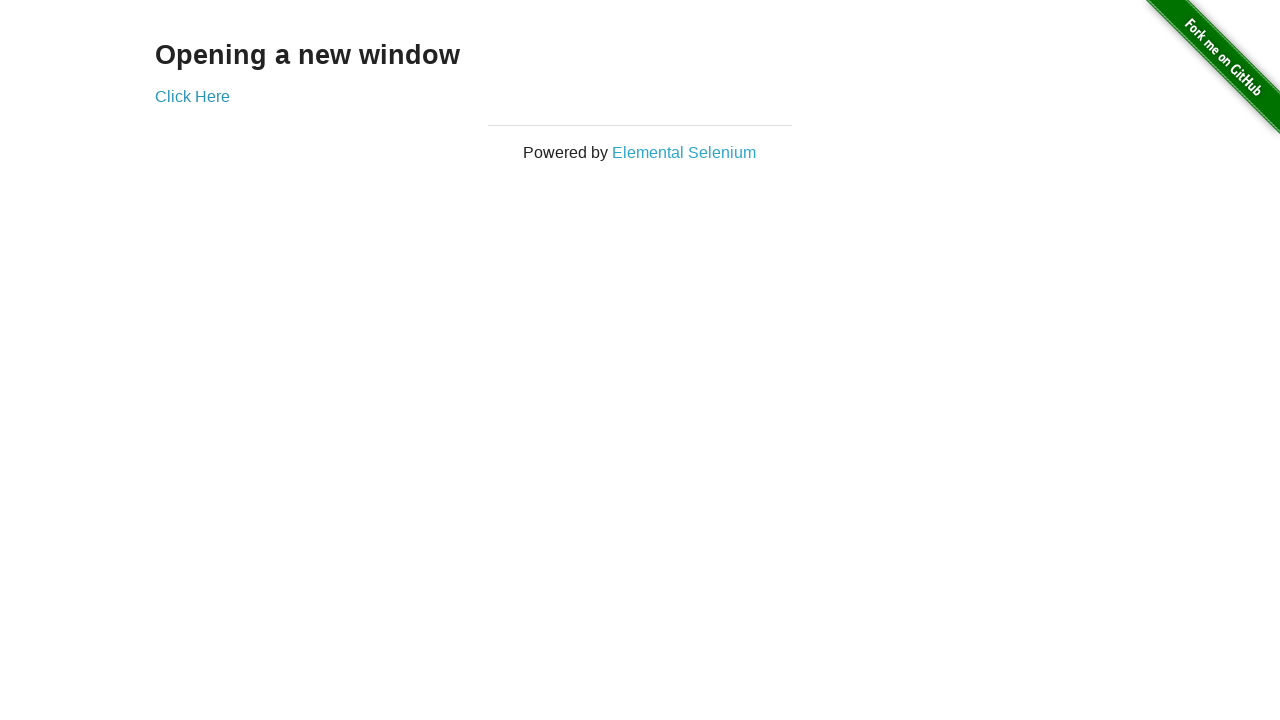

Switched focus back to original window
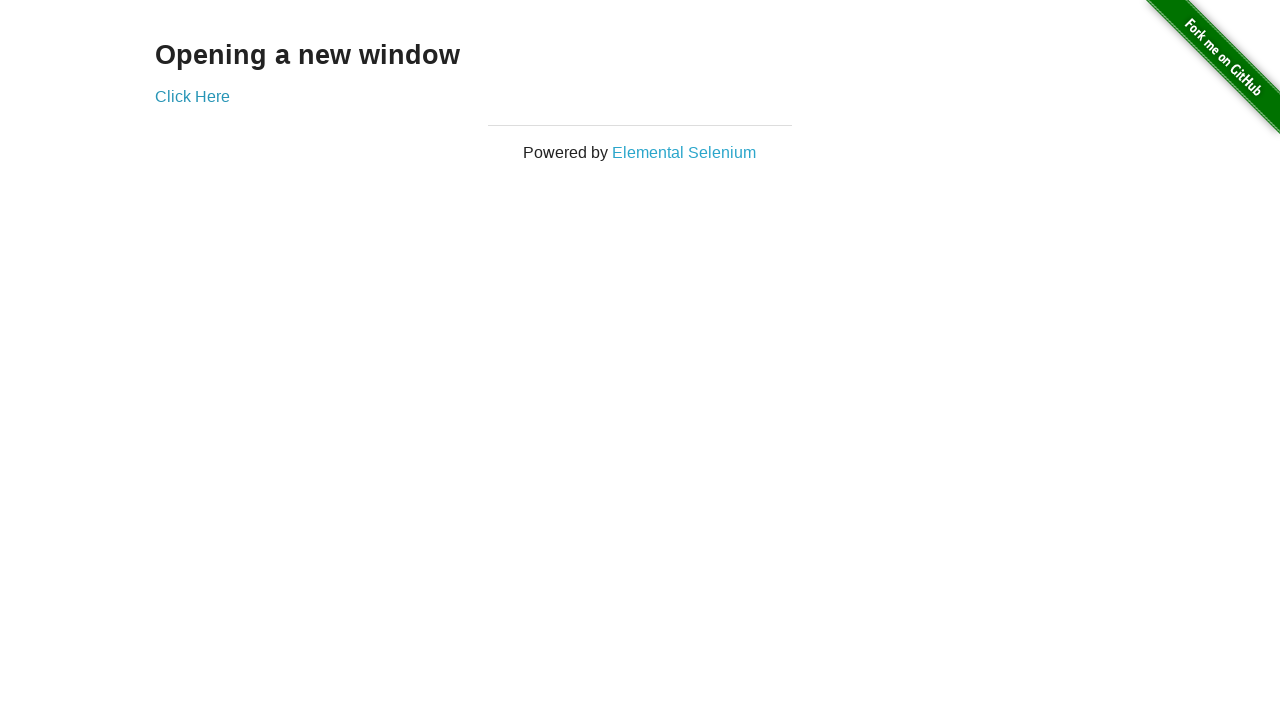

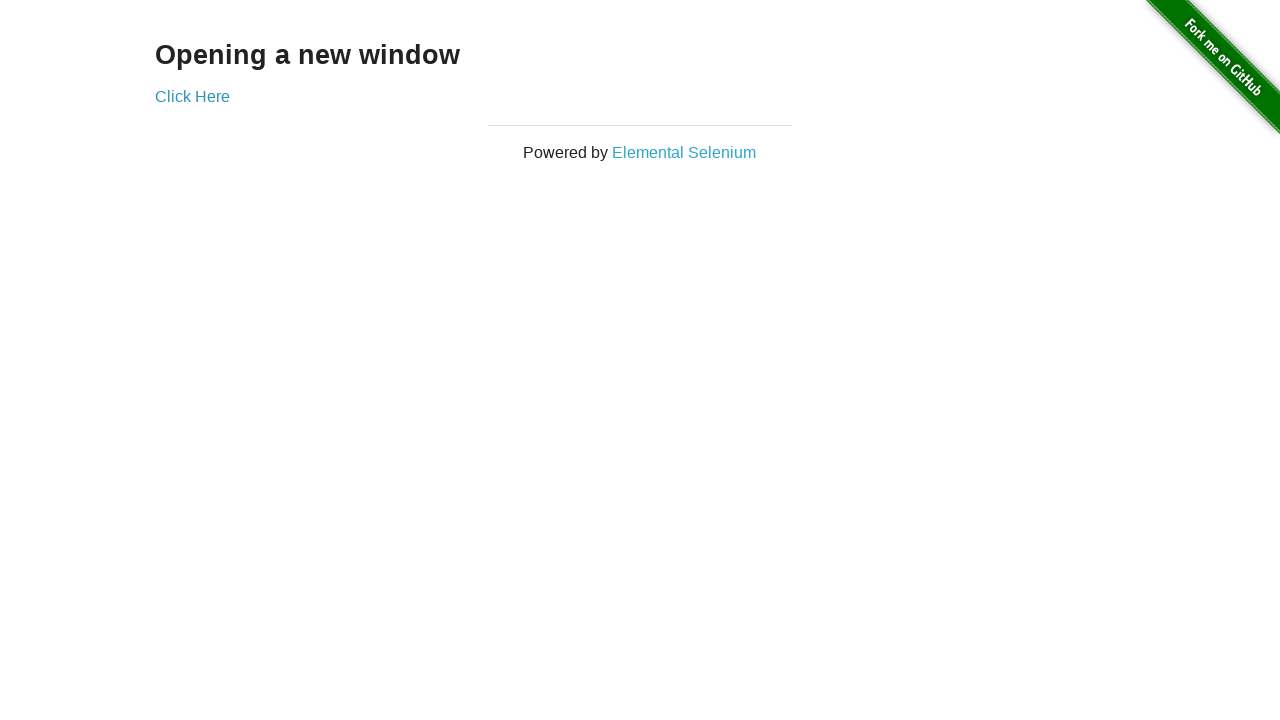